Tests a flight booking practice page by selecting origin (Bangalore) and destination (Chennai) cities from dropdowns, then clicks the round trip option and verifies that the return date field becomes enabled.

Starting URL: https://rahulshettyacademy.com/dropdownsPractise/

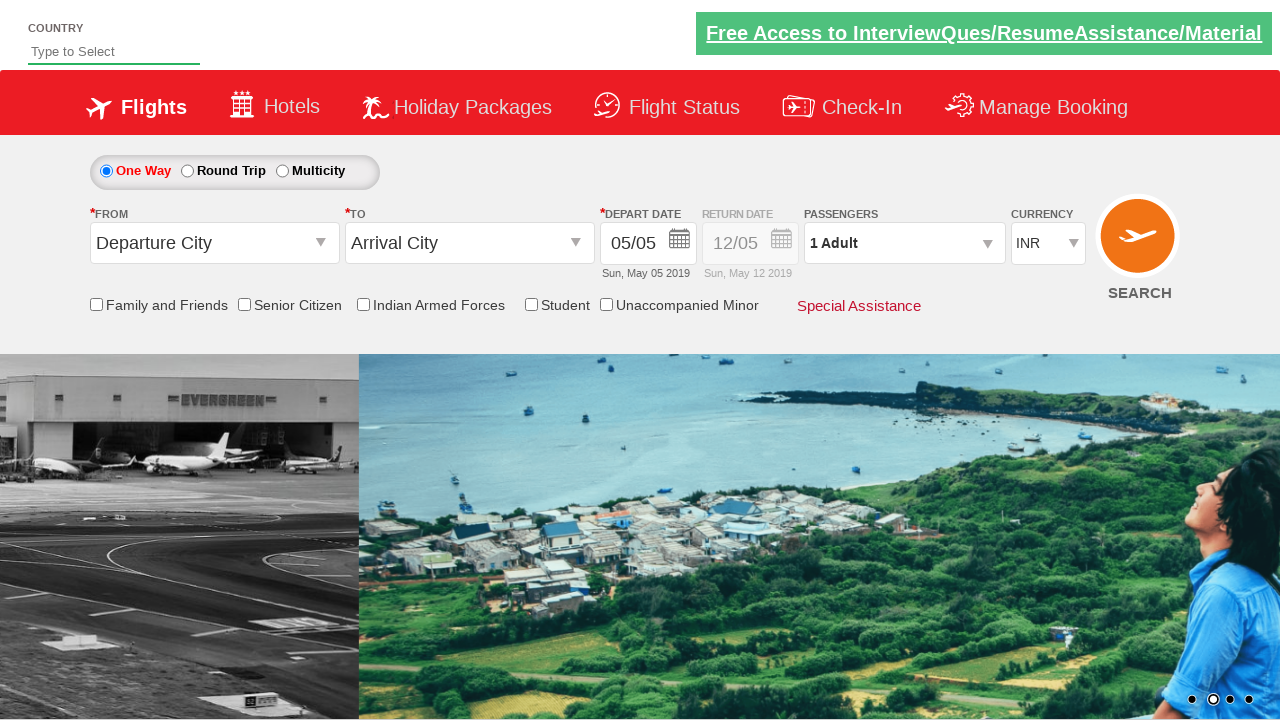

Clicked on origin city dropdown at (214, 243) on #ctl00_mainContent_ddl_originStation1_CTXT
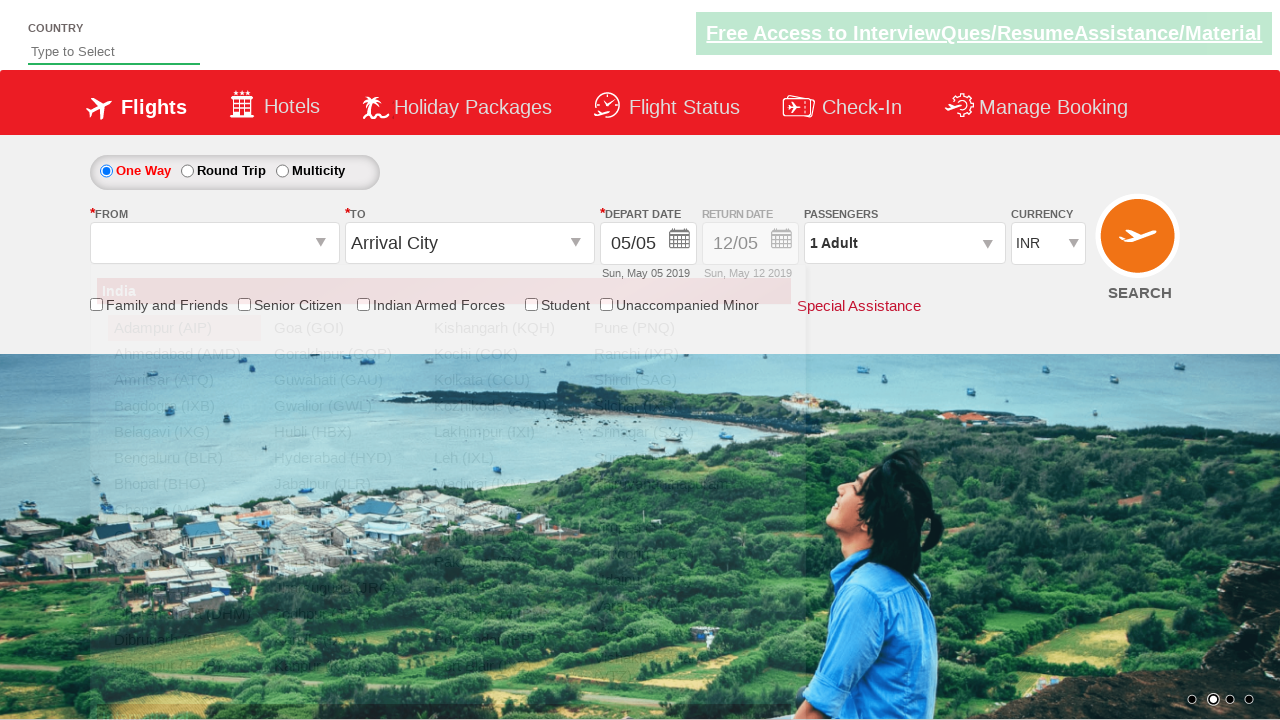

Selected Bangalore (BLR) as origin city at (184, 458) on xpath=//a[@value='BLR']
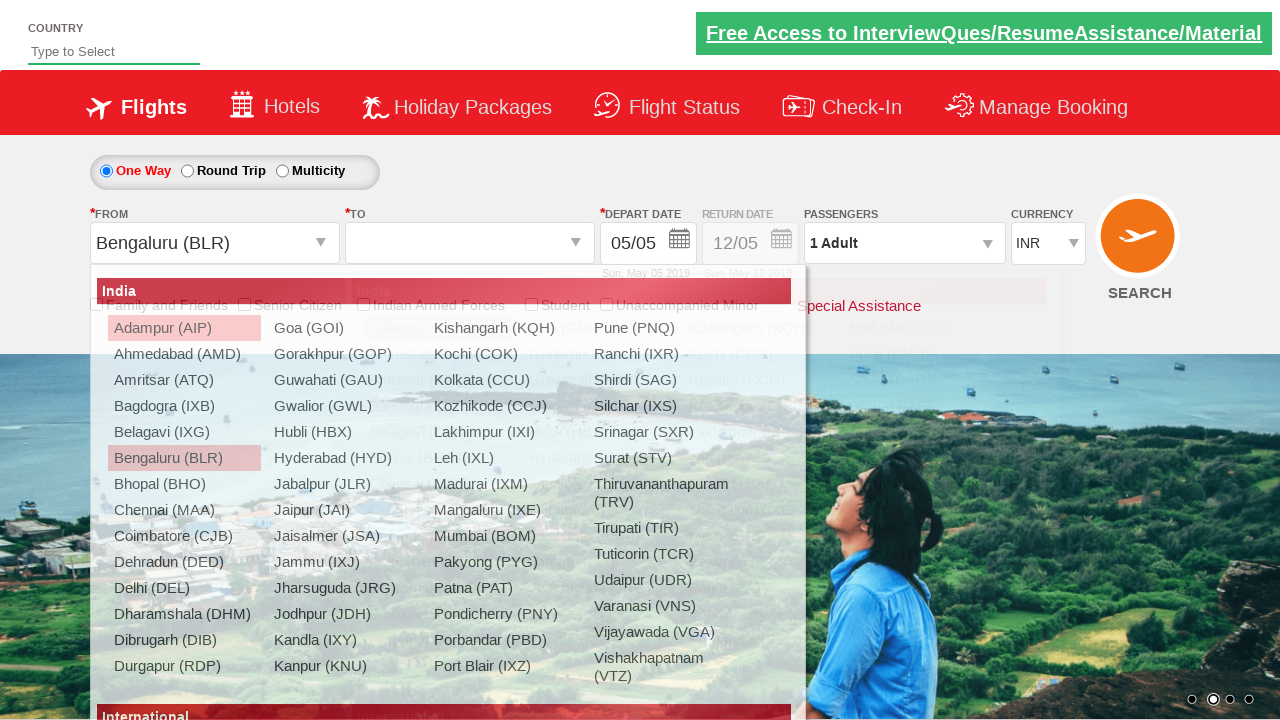

Waited for destination dropdown to be ready
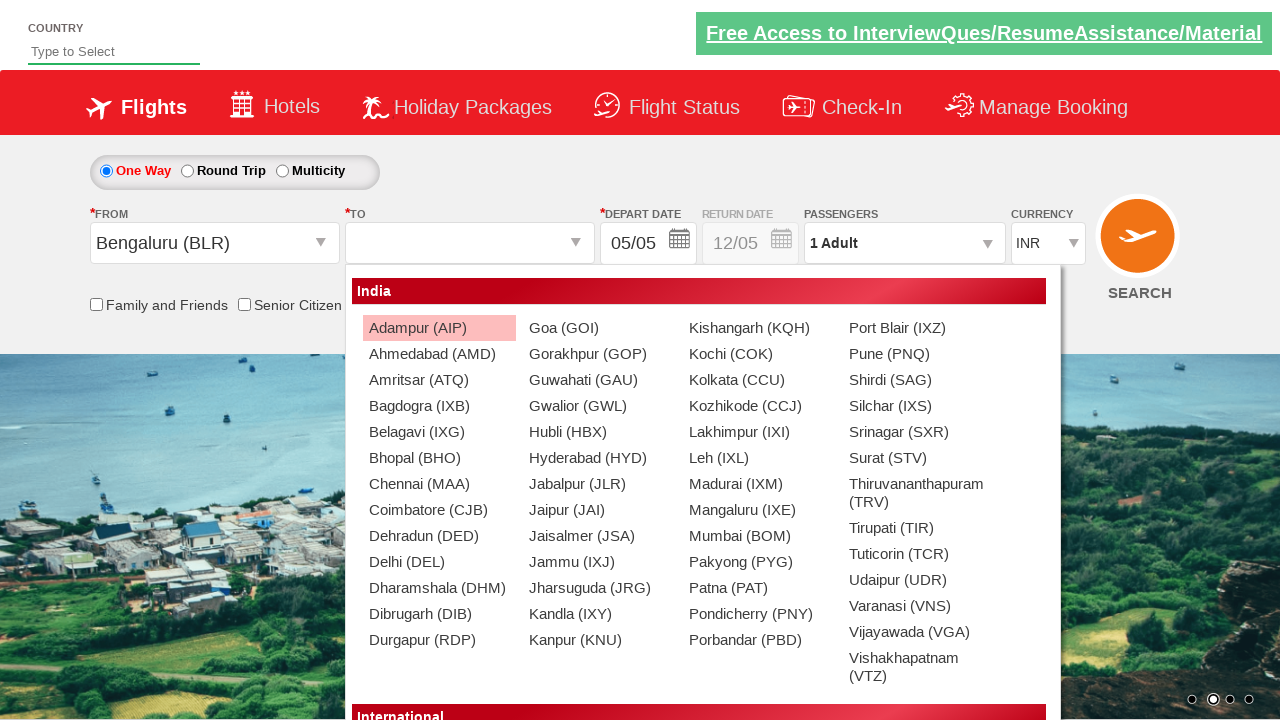

Selected Chennai (MAA) as destination city at (439, 484) on (//a[@value='MAA'])[2]
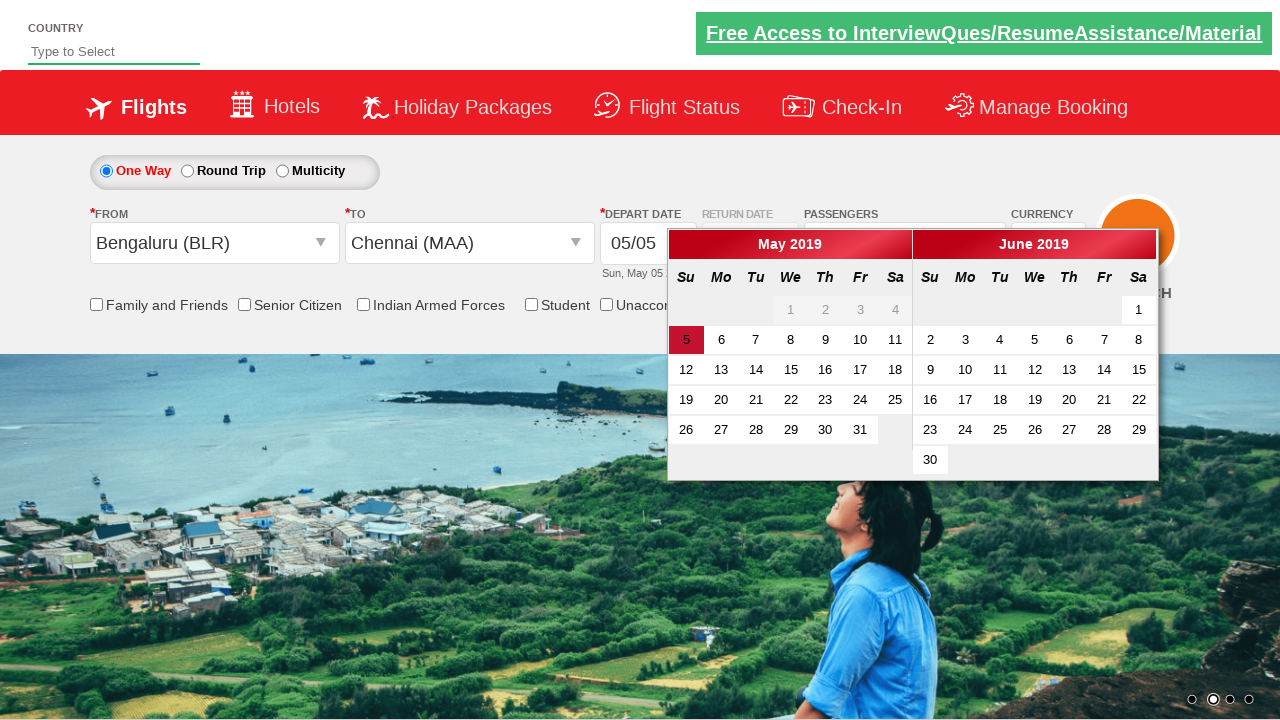

Clicked on Round Trip radio button at (187, 171) on #ctl00_mainContent_rbtnl_Trip_1
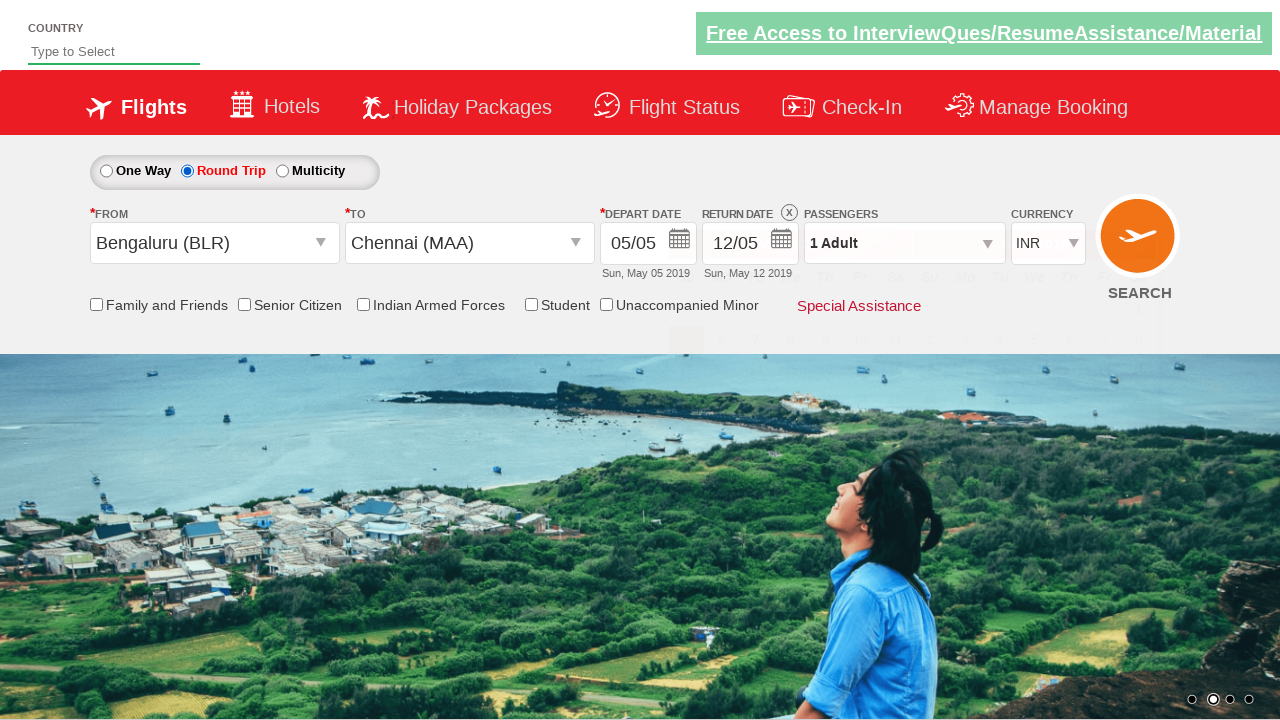

Retrieved style attribute of return date section (#Div1)
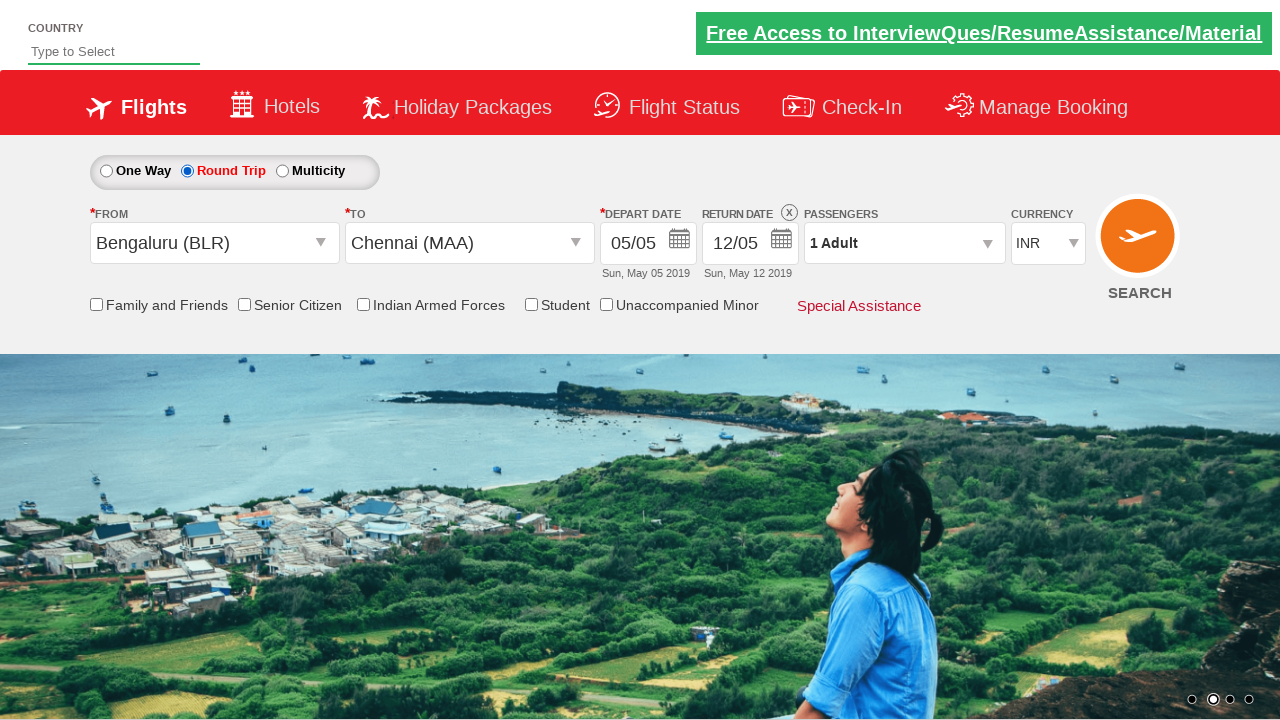

Verified that return date section is enabled (opacity: 1)
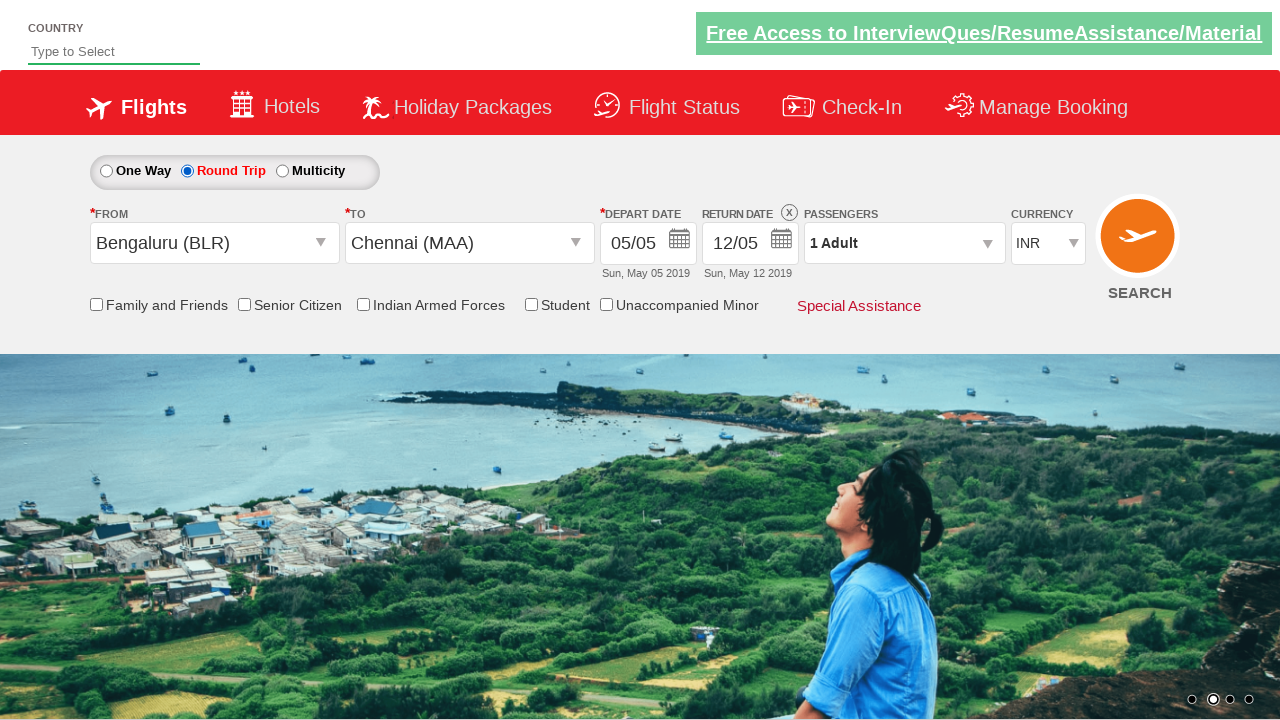

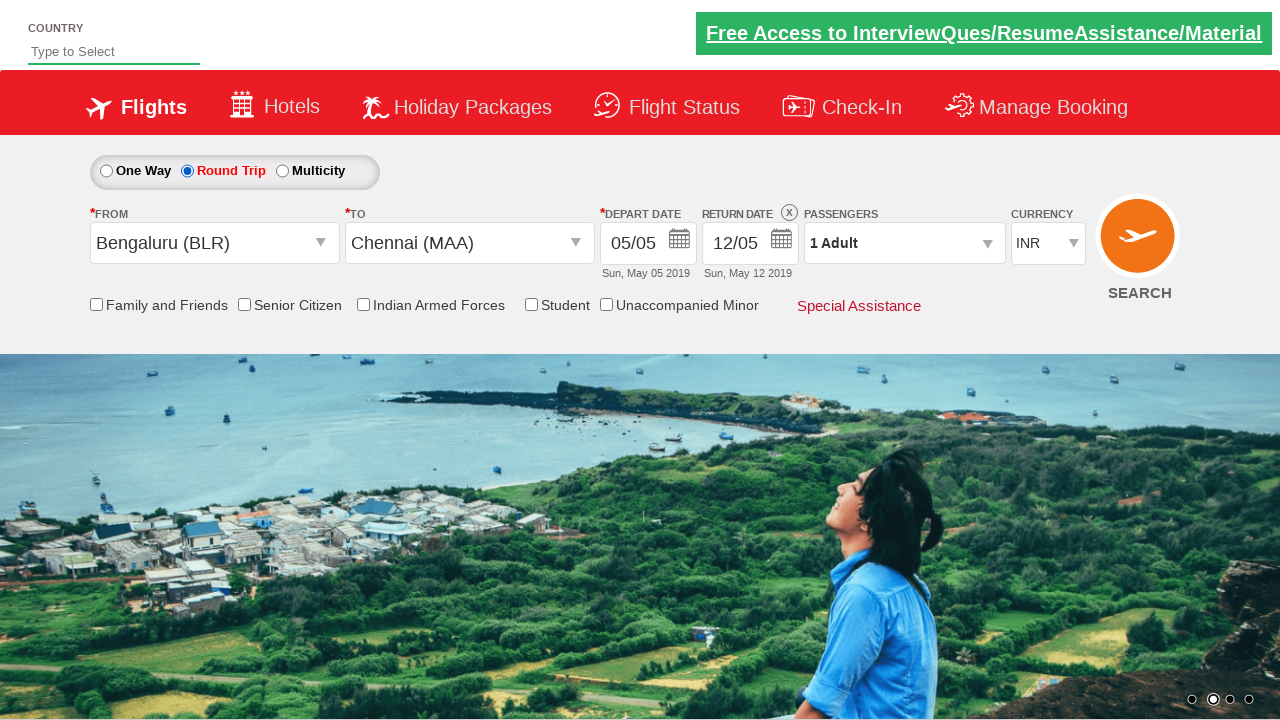